Tests that whitespace in inputs is trimmed and double spaces are normalized when saving to local storage

Starting URL: https://yarqui.github.io/goit-js-hw-08/03-feedback.html

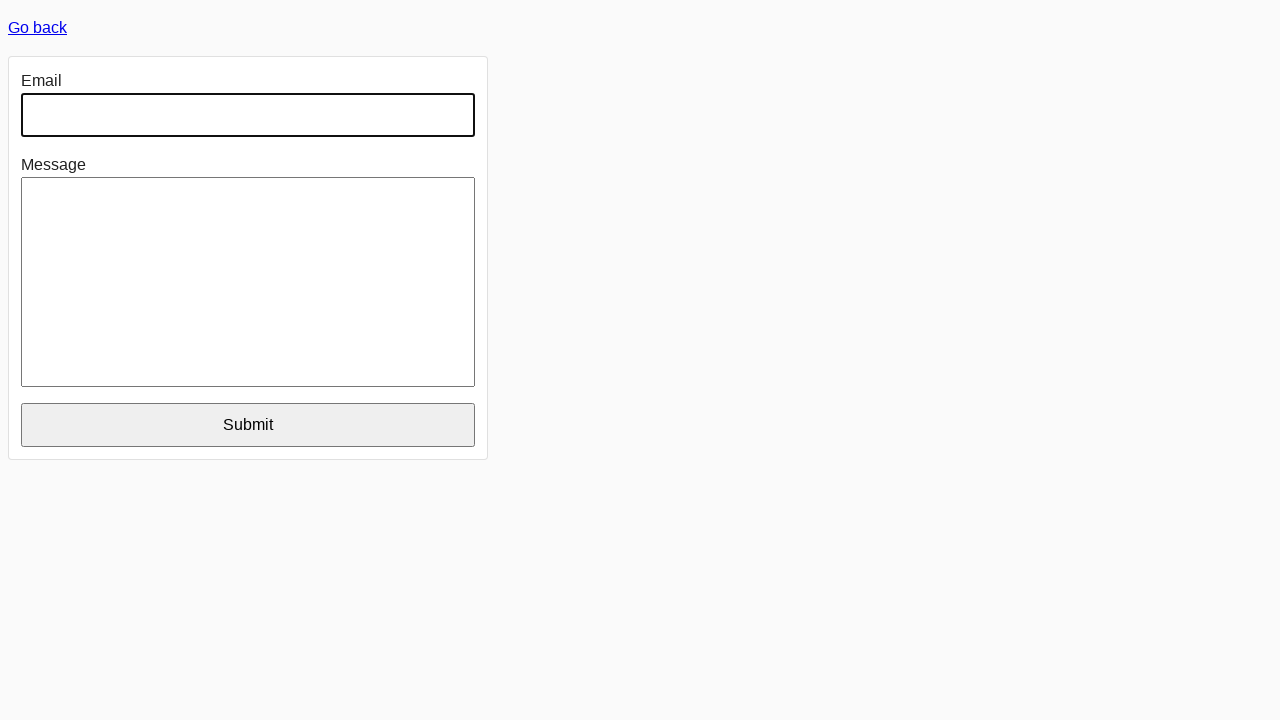

Navigated to feedback form page
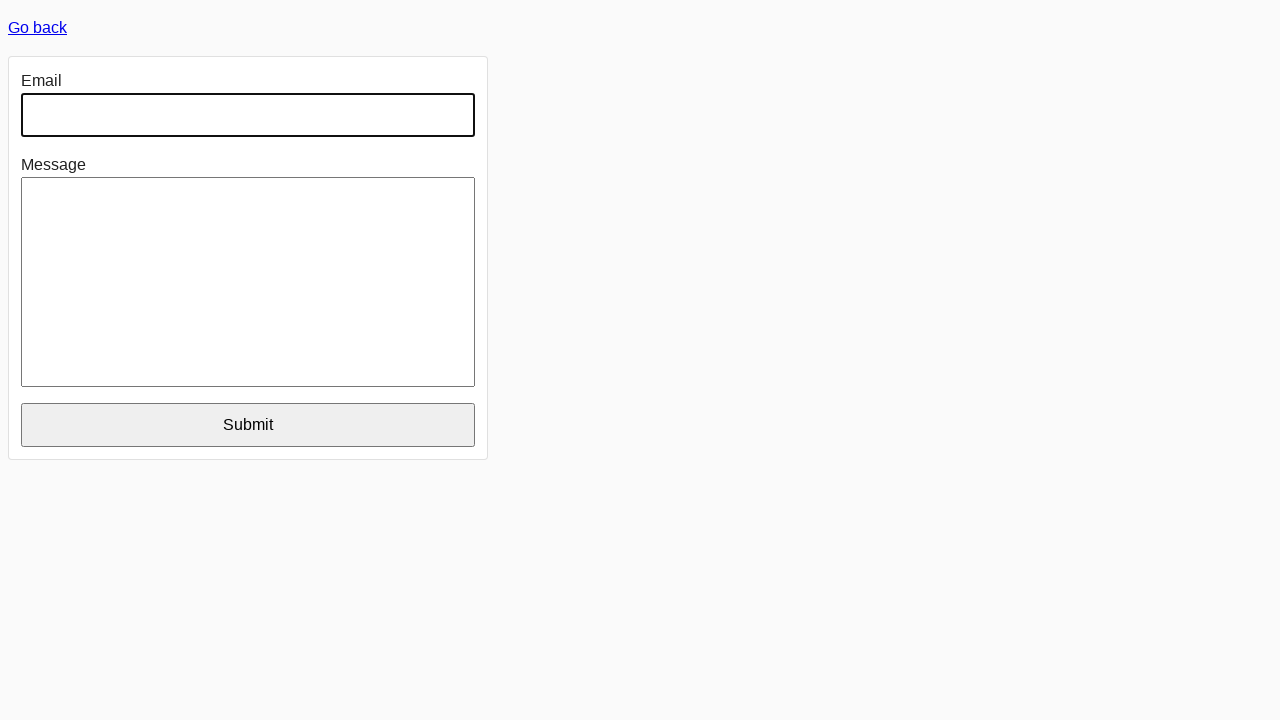

Filled email input with whitespace-padded email address on internal:label="Email"i
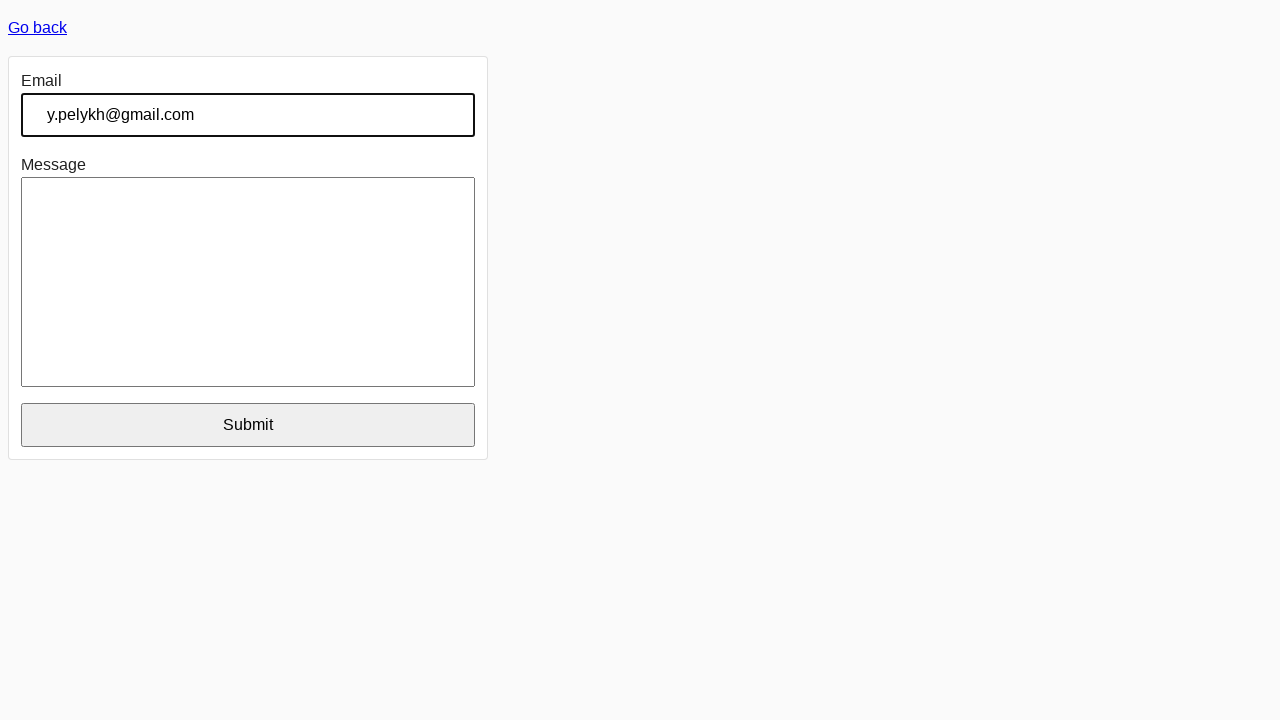

Filled message input with text containing multiple spaces on internal:label="Message"i
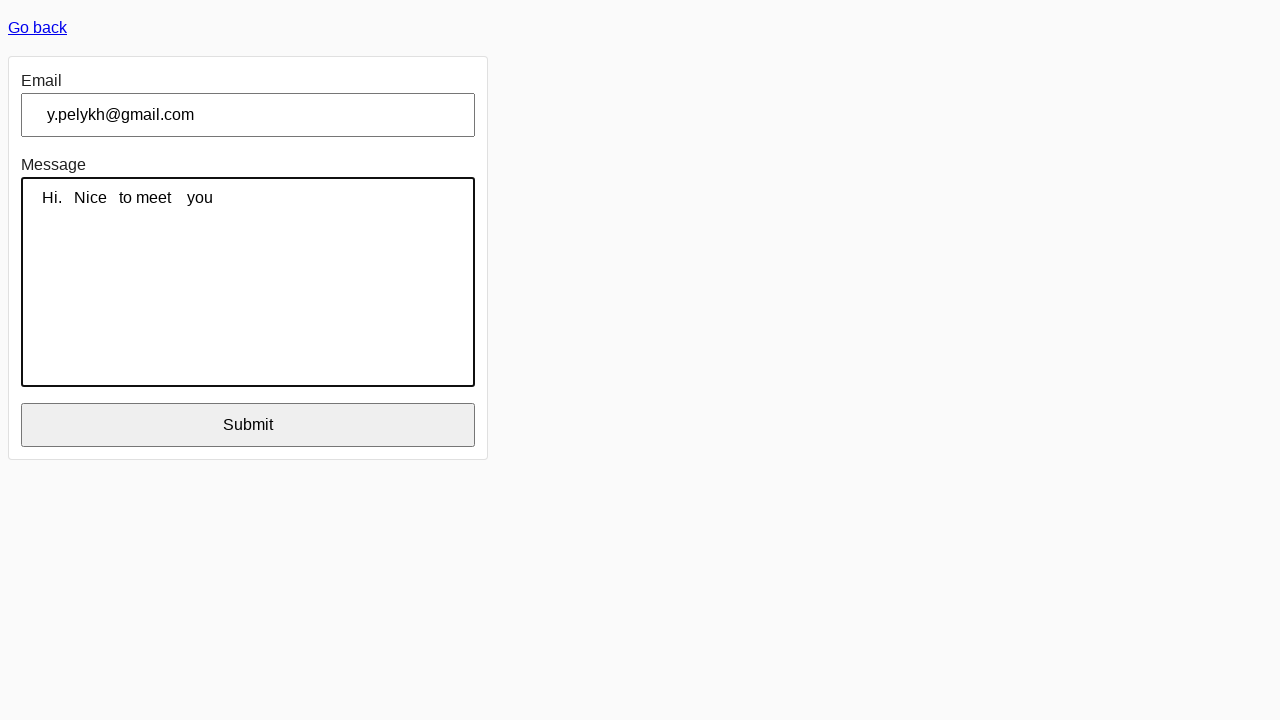

Verified that local storage contains trimmed email and normalized message with single spaces
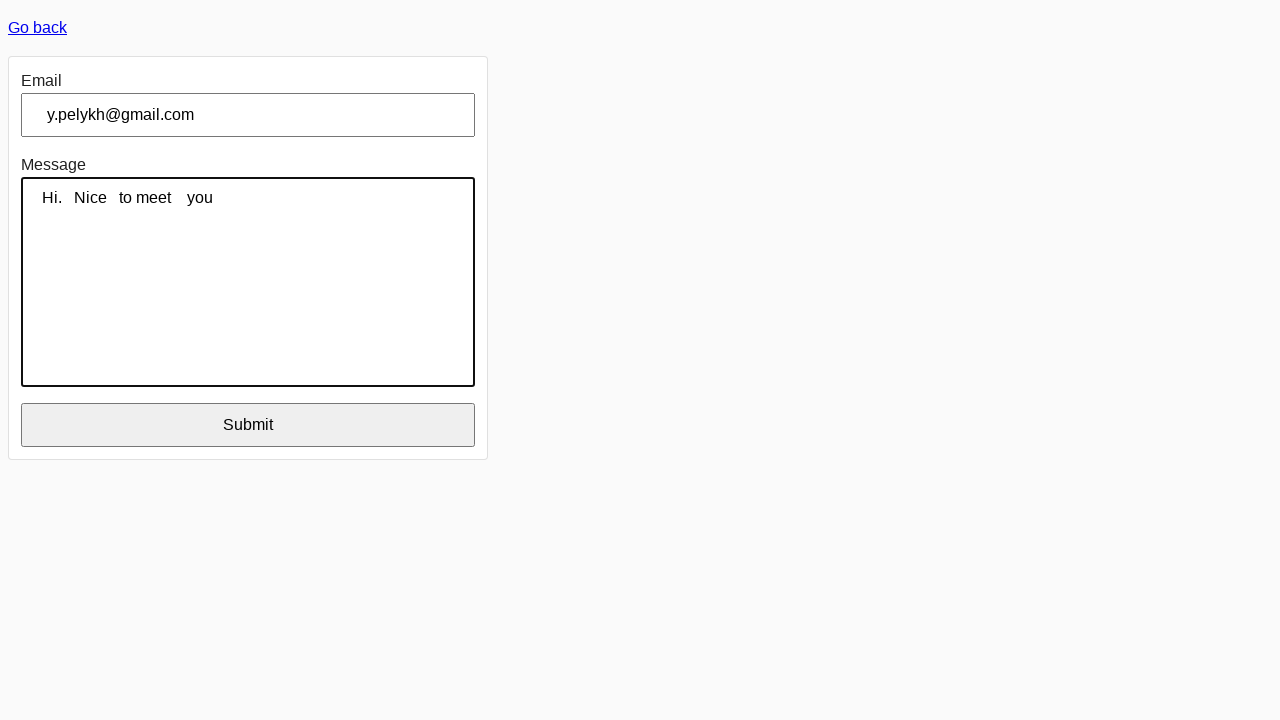

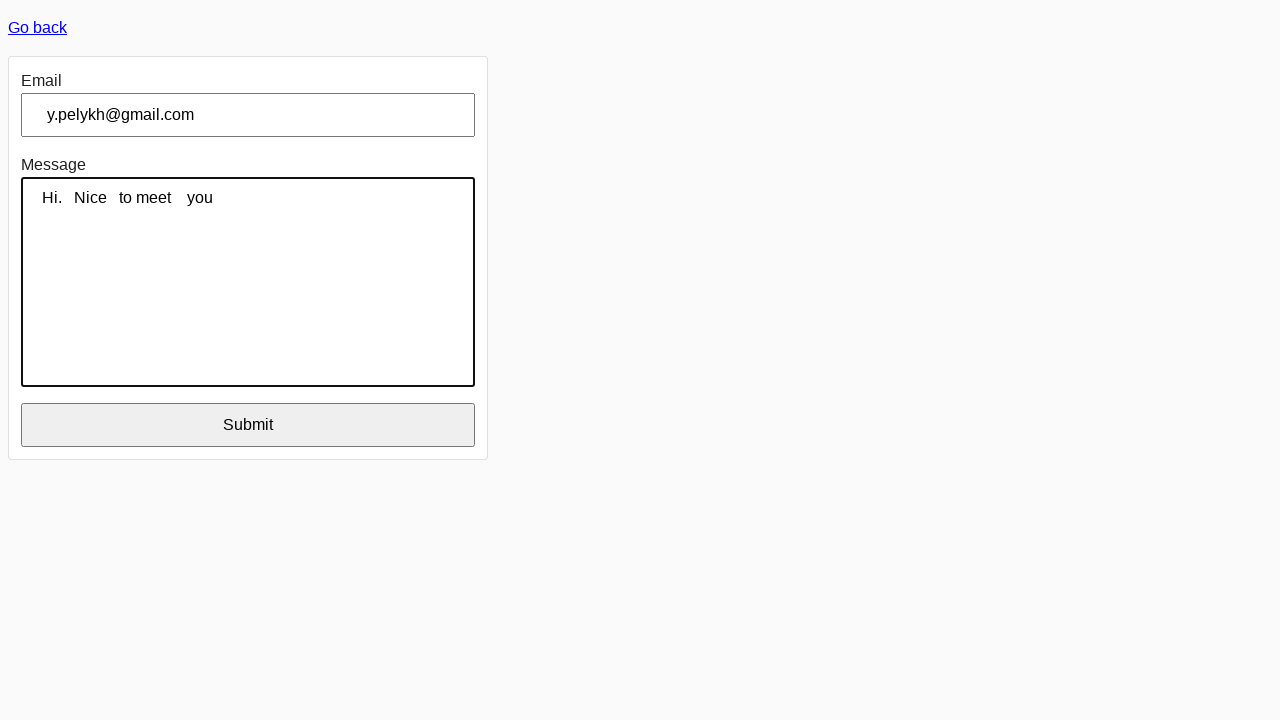